Tests a demo registration form by filling in name, email, and another input field, then clicking the Register button.

Starting URL: https://demoapps.qspiders.com/ui?scenario=1

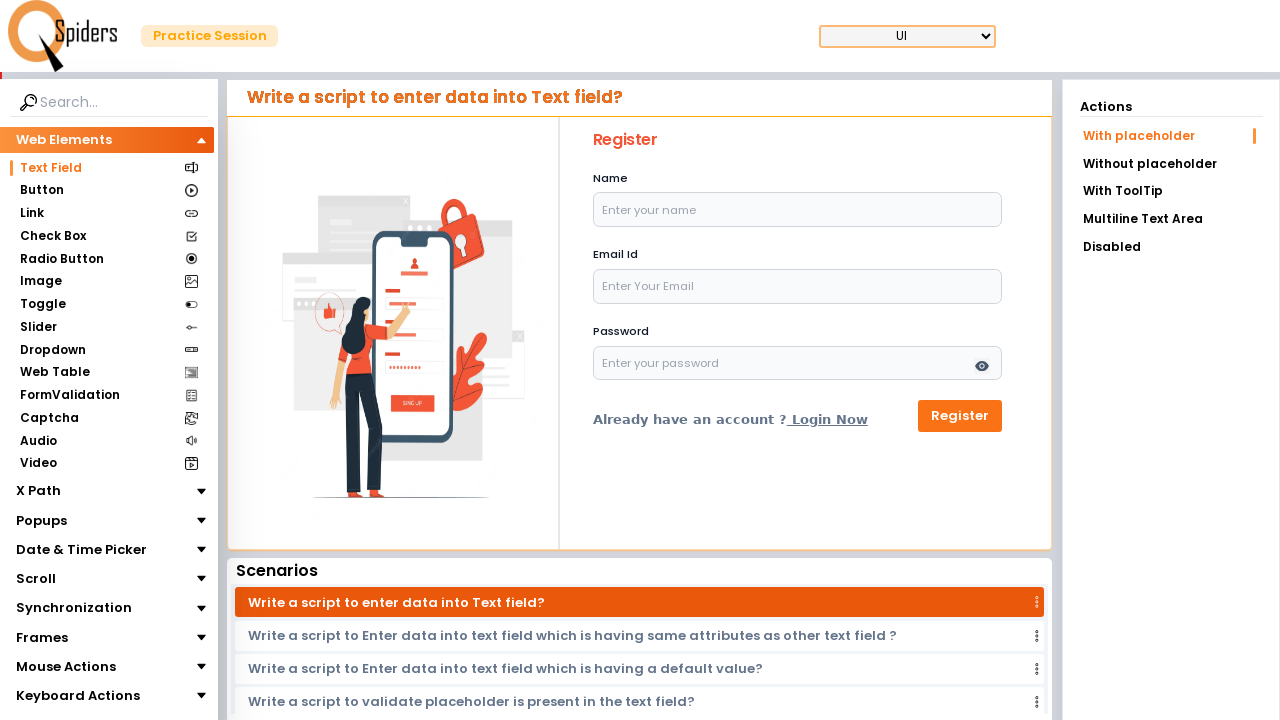

Filled Name field with 'John Smith' using following-sibling XPath on //label[text()='Name']/following-sibling::input[@name='name']
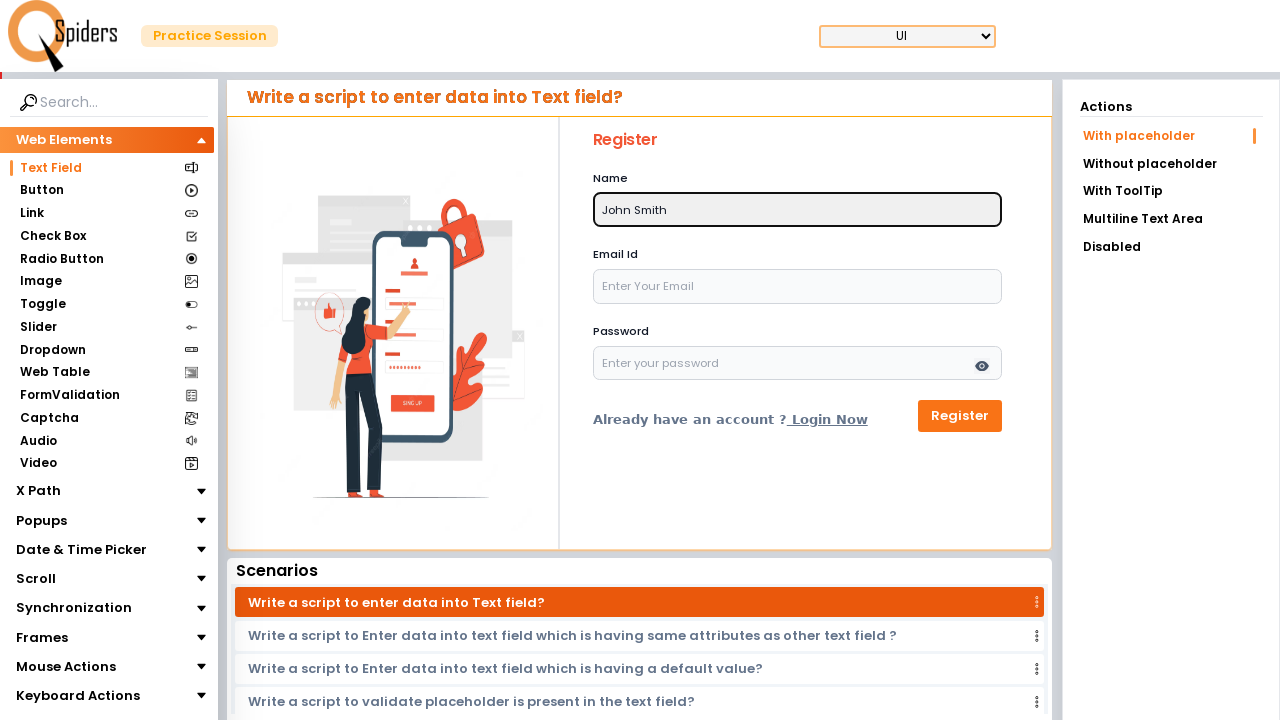

Filled Email Id field with 'johnsmith@example.com' using following-sibling XPath on //label[text()='Email Id']/following-sibling::input[@id='email']
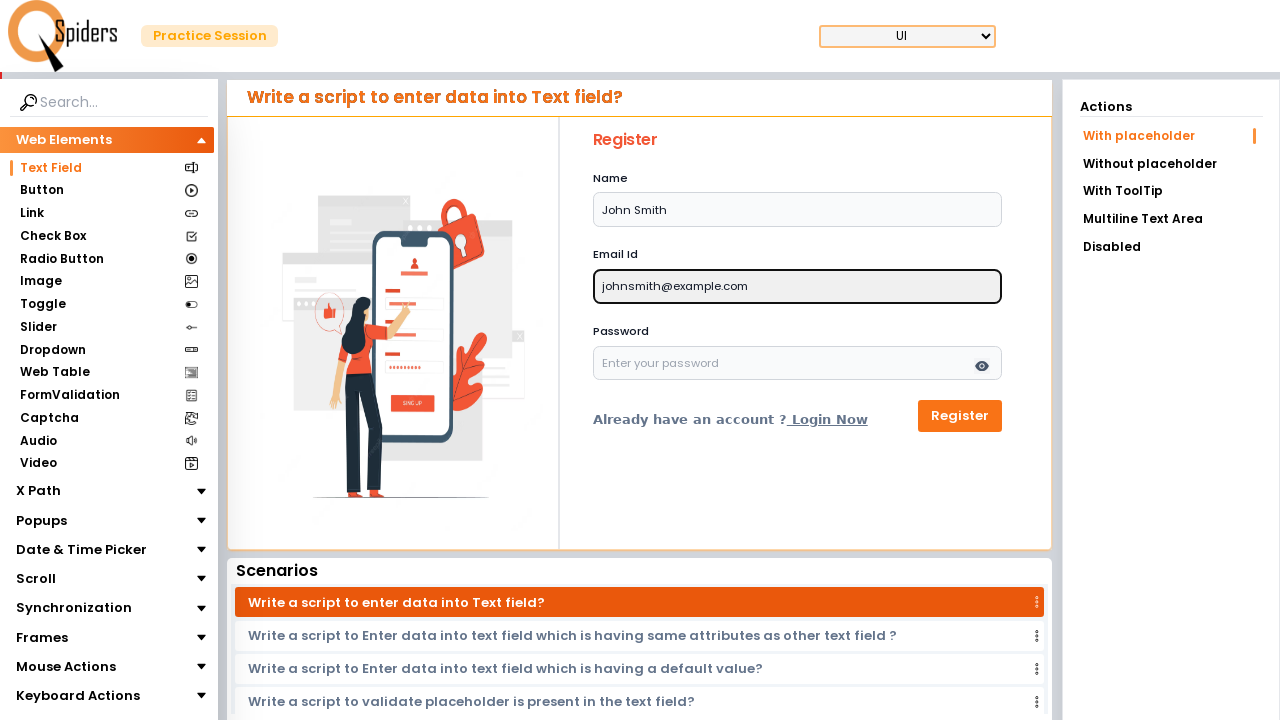

Filled password field with 'password123' inside section element on //section[@class='relative']/input
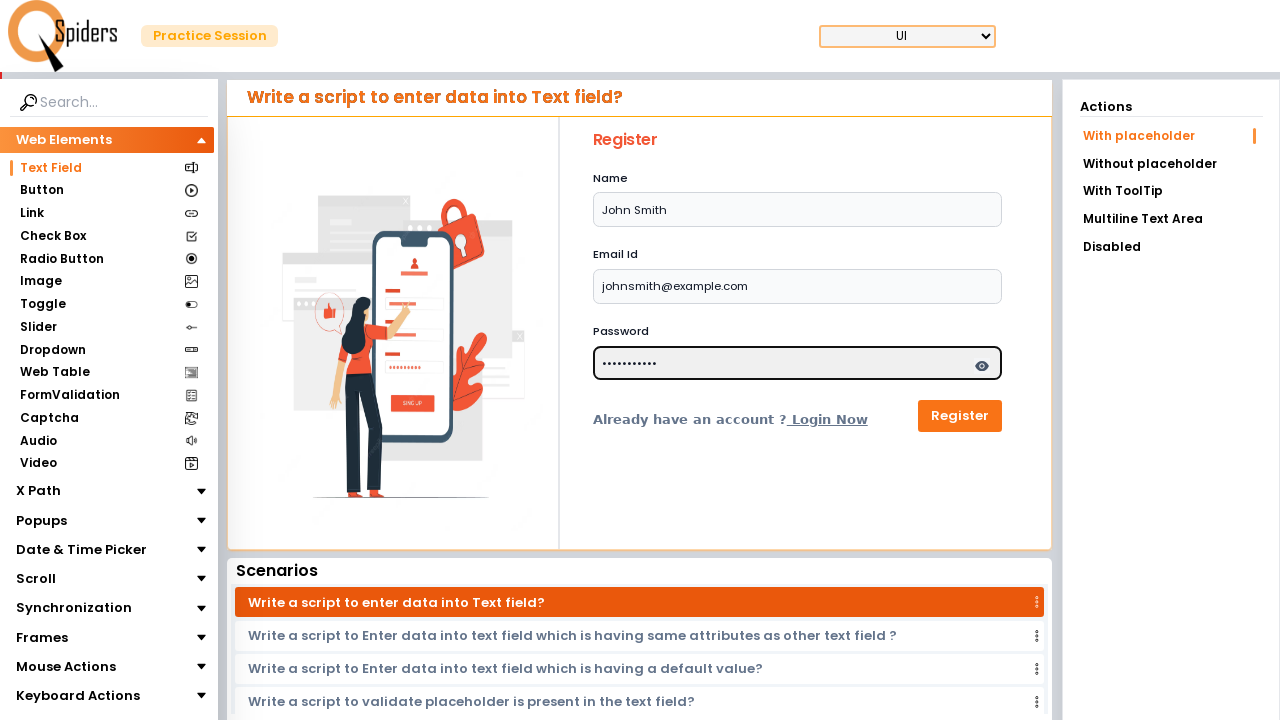

Clicked Register button to submit the form at (960, 416) on xpath=//button[text()='Register']
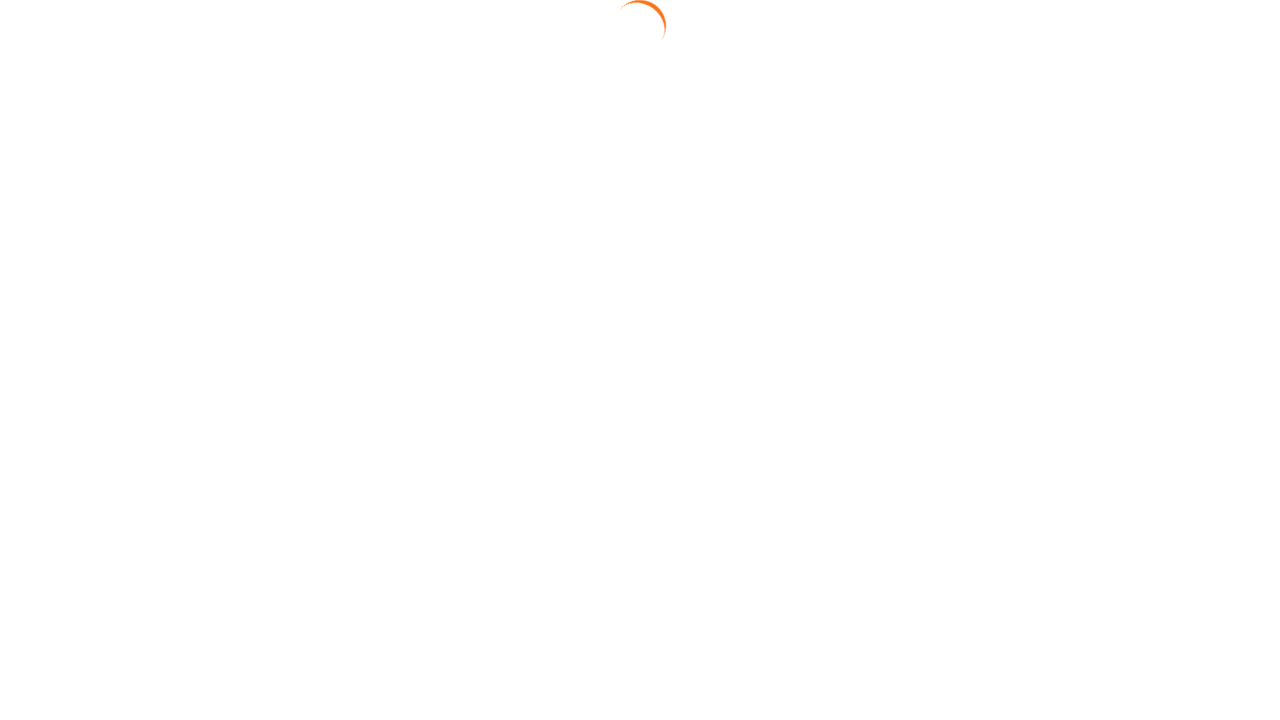

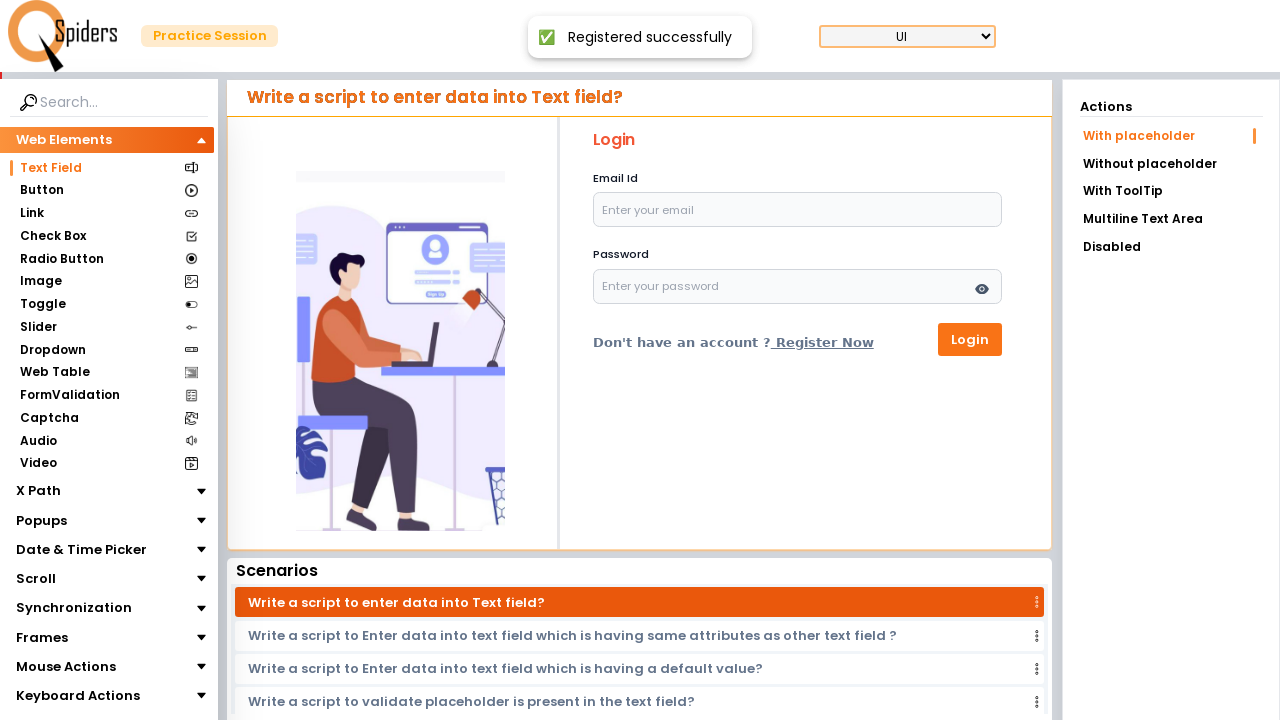